Tests un-marking items as complete by unchecking their checkboxes

Starting URL: https://demo.playwright.dev/todomvc

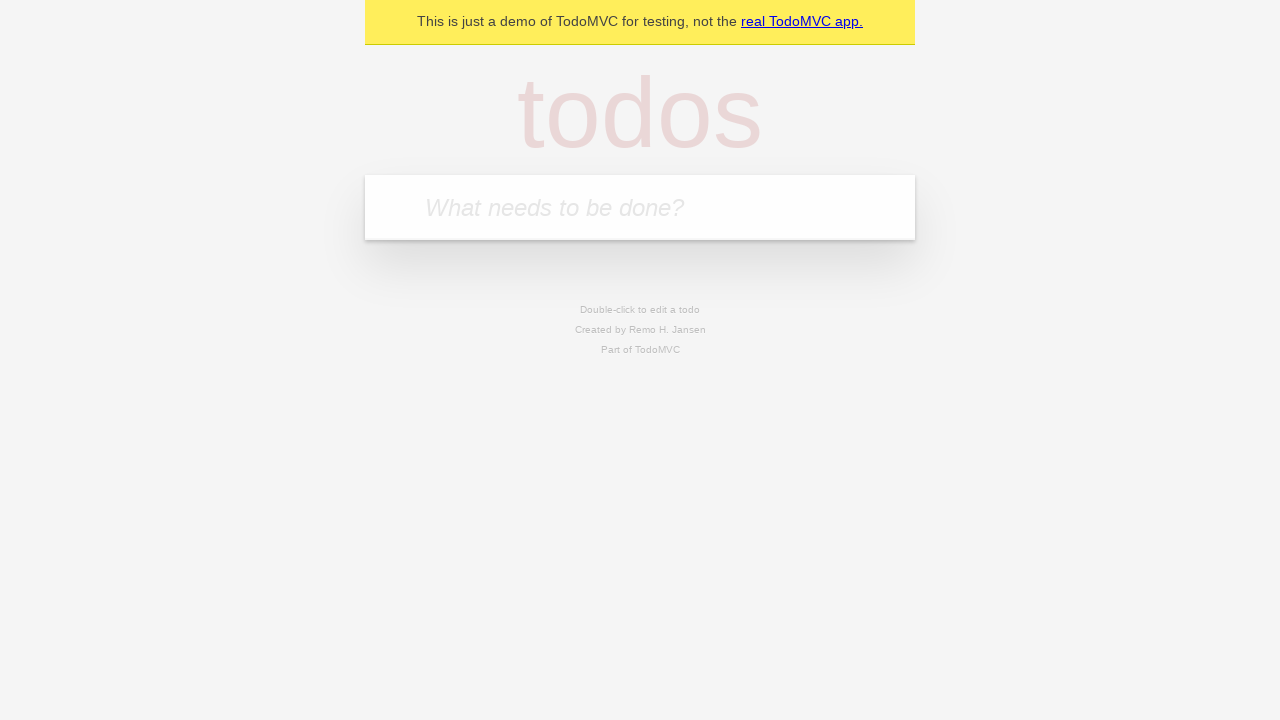

Filled todo input with 'buy some cheese' on internal:attr=[placeholder="What needs to be done?"i]
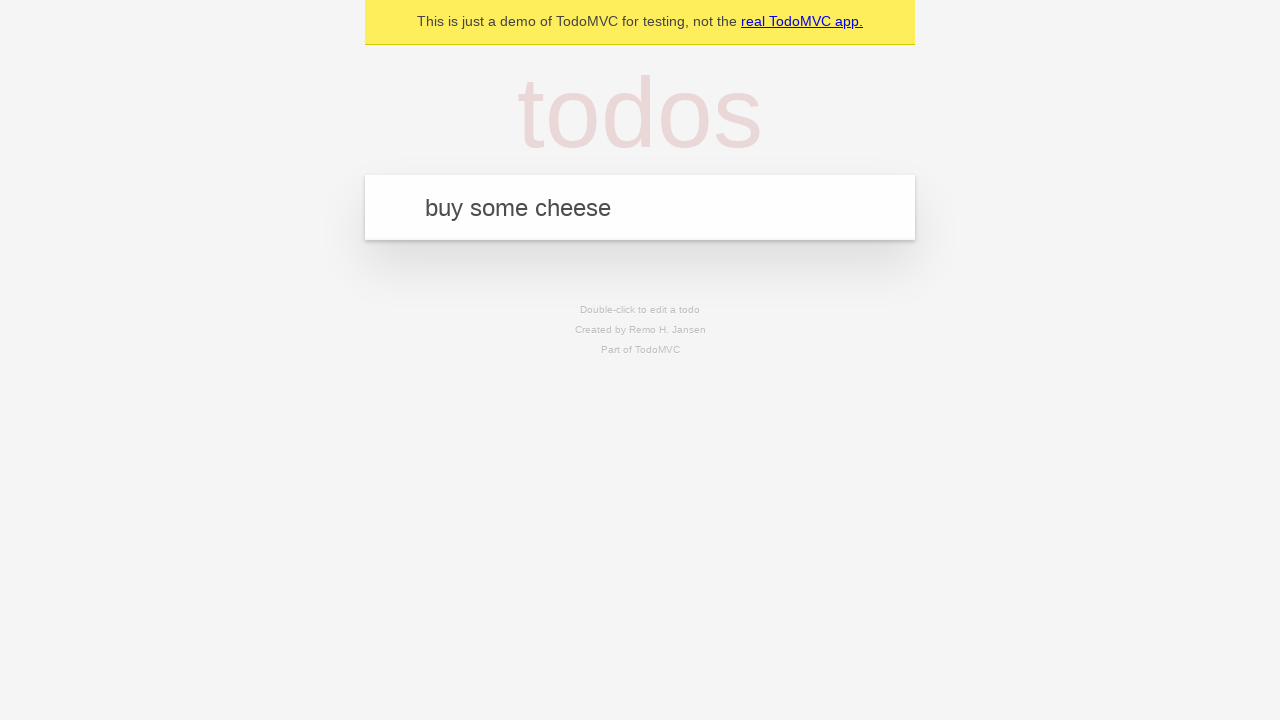

Pressed Enter to create first todo item on internal:attr=[placeholder="What needs to be done?"i]
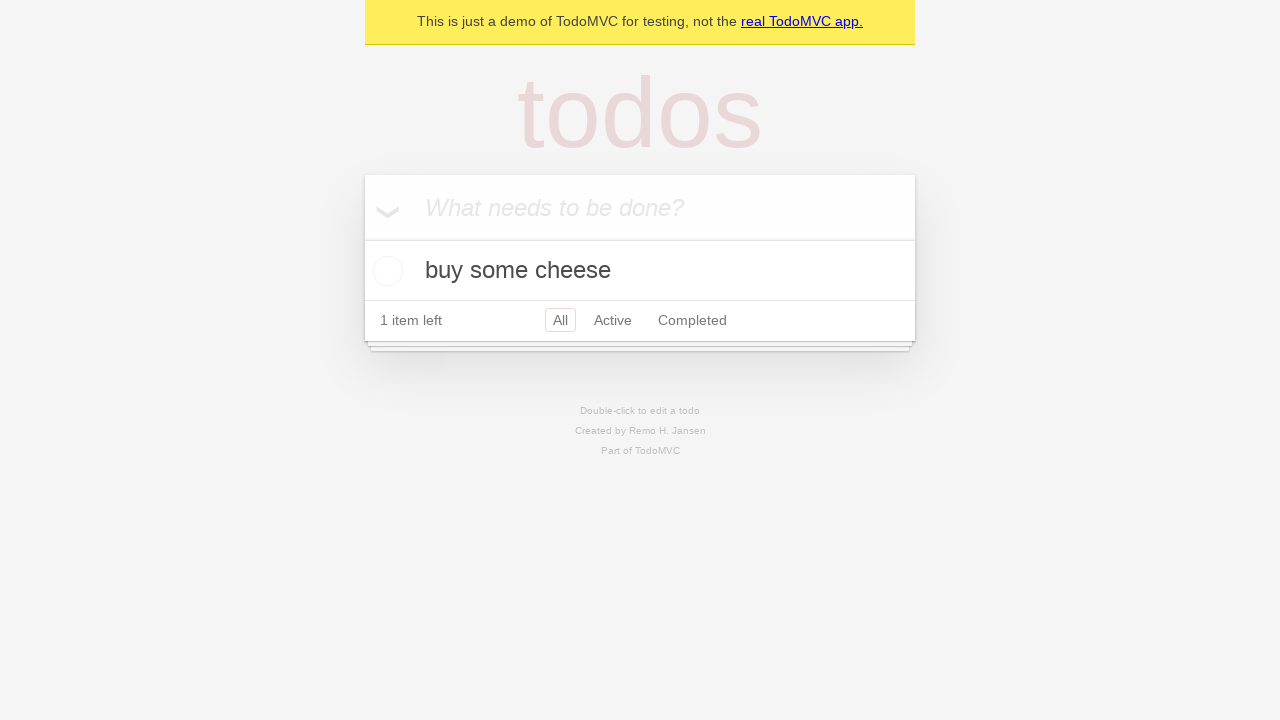

Filled todo input with 'feed the cat' on internal:attr=[placeholder="What needs to be done?"i]
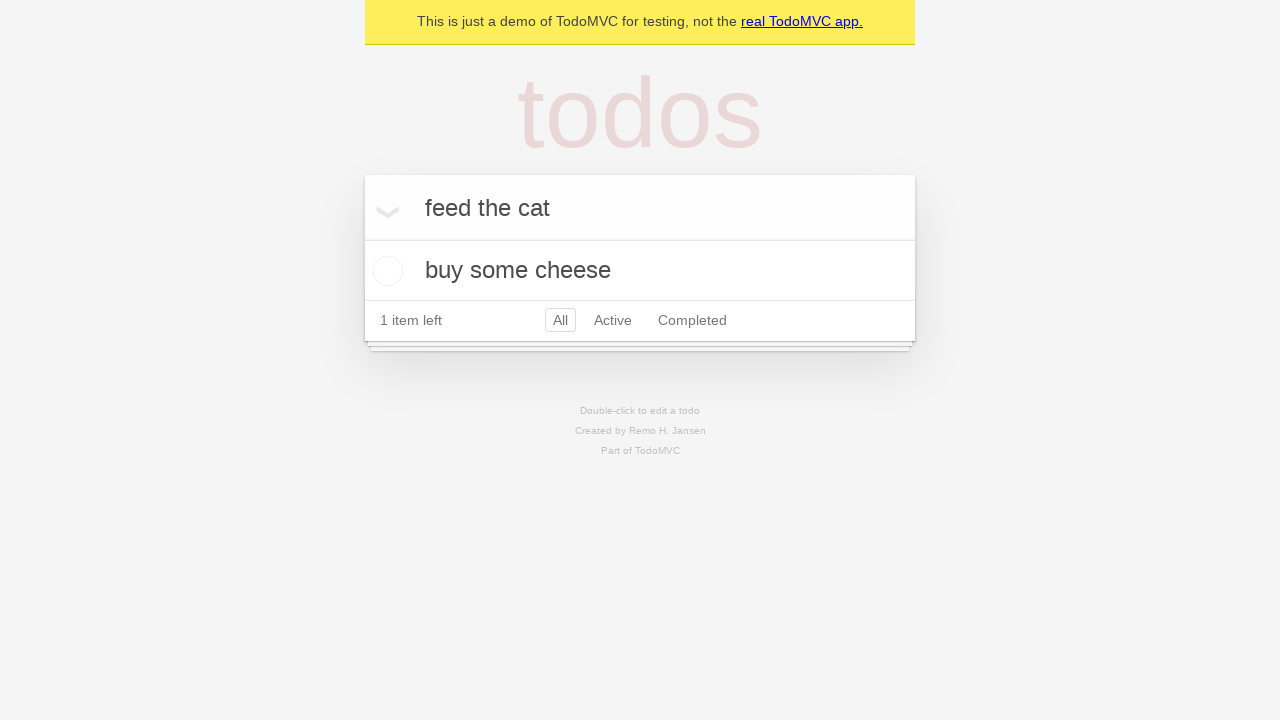

Pressed Enter to create second todo item on internal:attr=[placeholder="What needs to be done?"i]
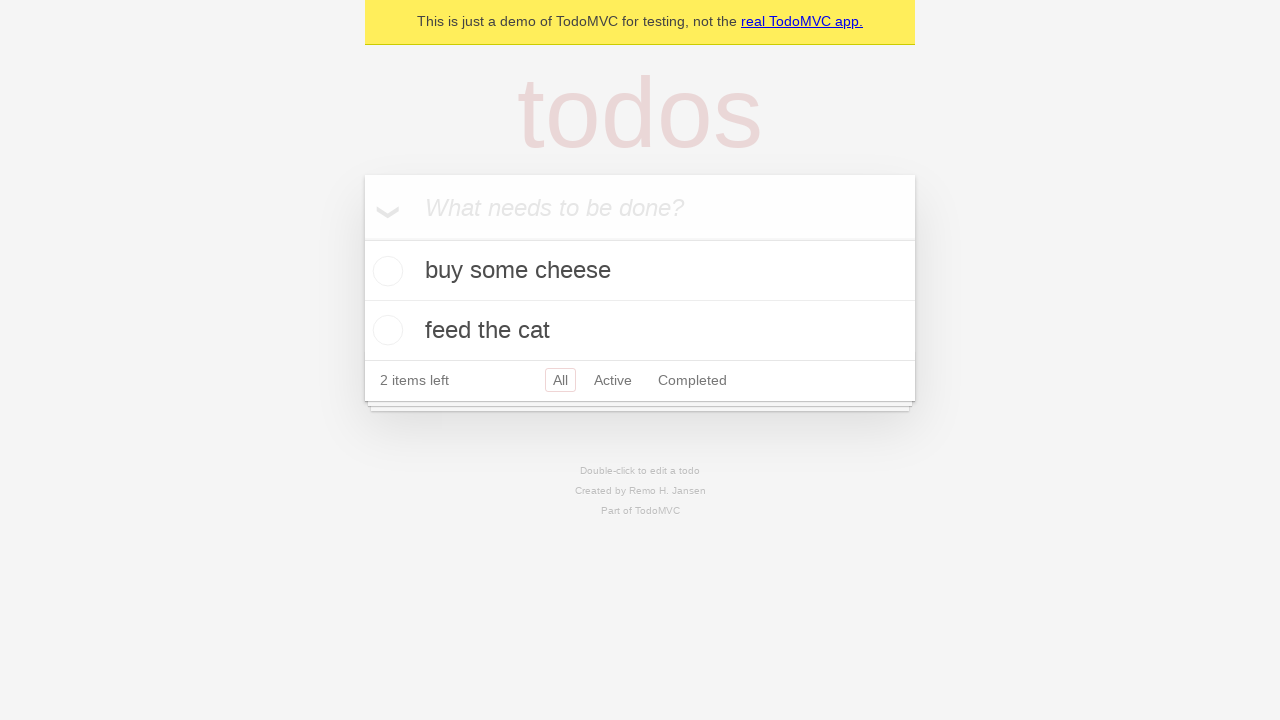

Checked the first todo item checkbox at (385, 271) on internal:testid=[data-testid="todo-item"s] >> nth=0 >> internal:role=checkbox
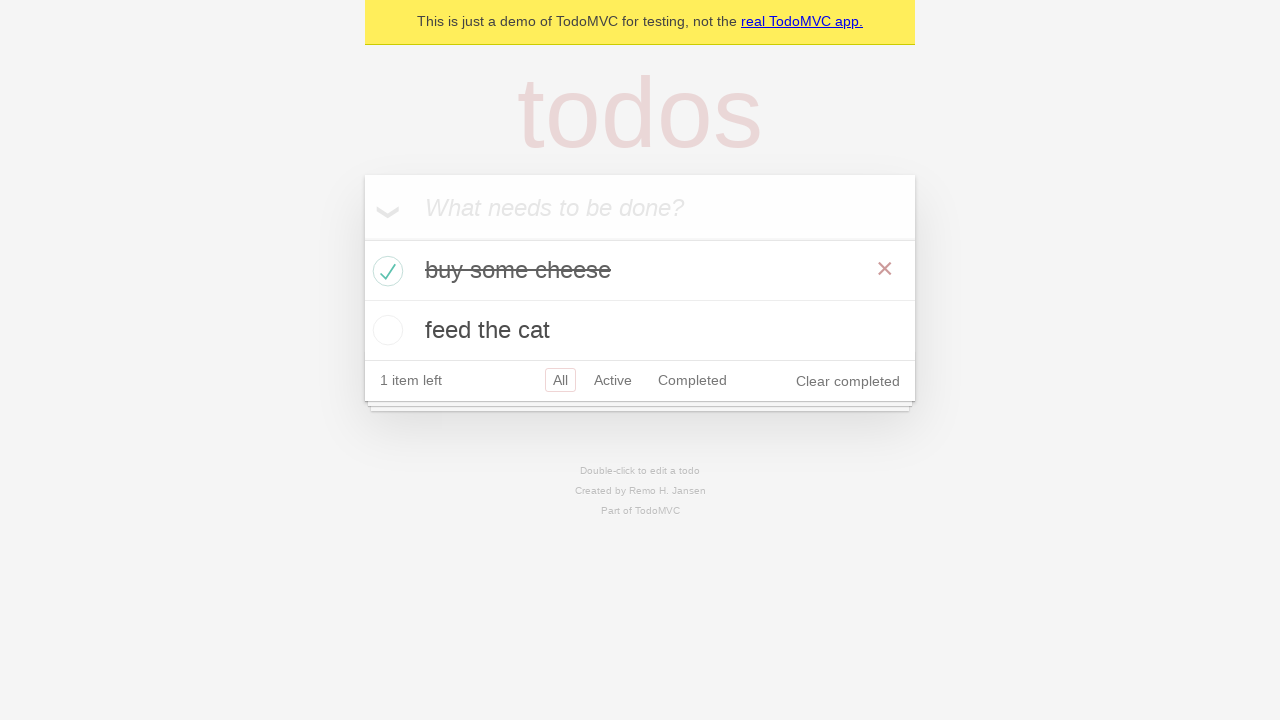

Unchecked the first todo item checkbox at (385, 271) on internal:testid=[data-testid="todo-item"s] >> nth=0 >> internal:role=checkbox
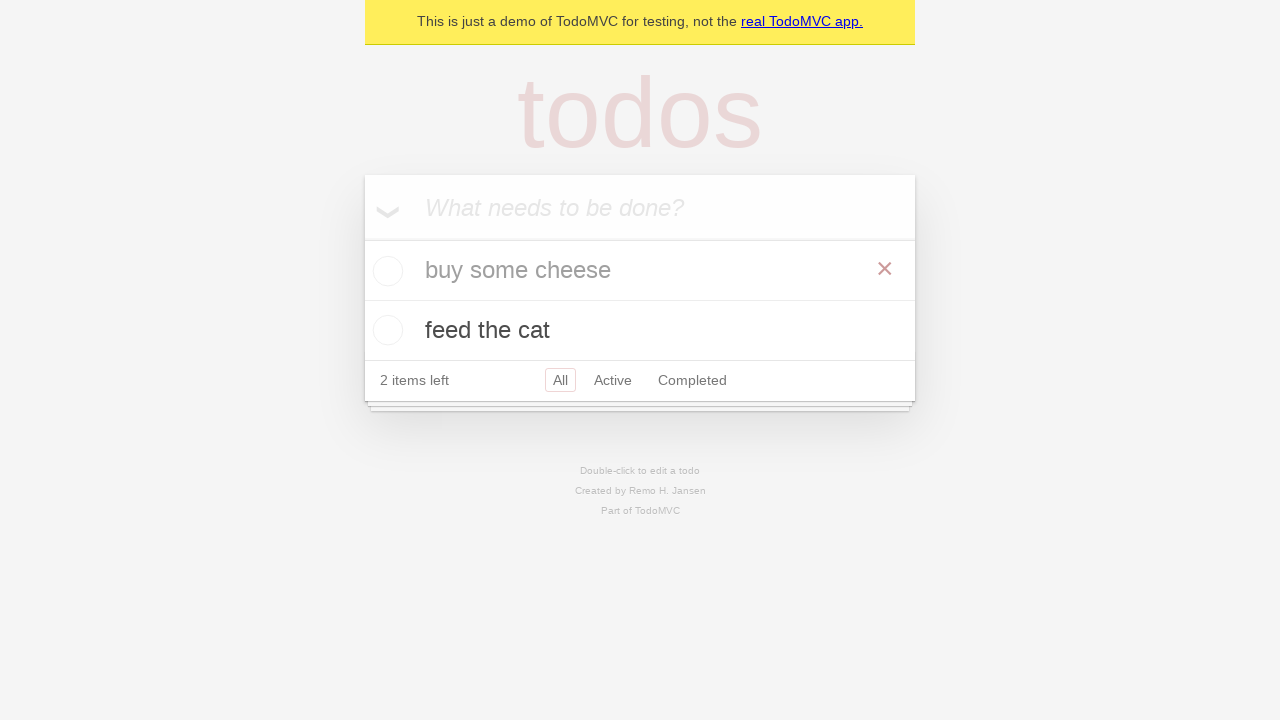

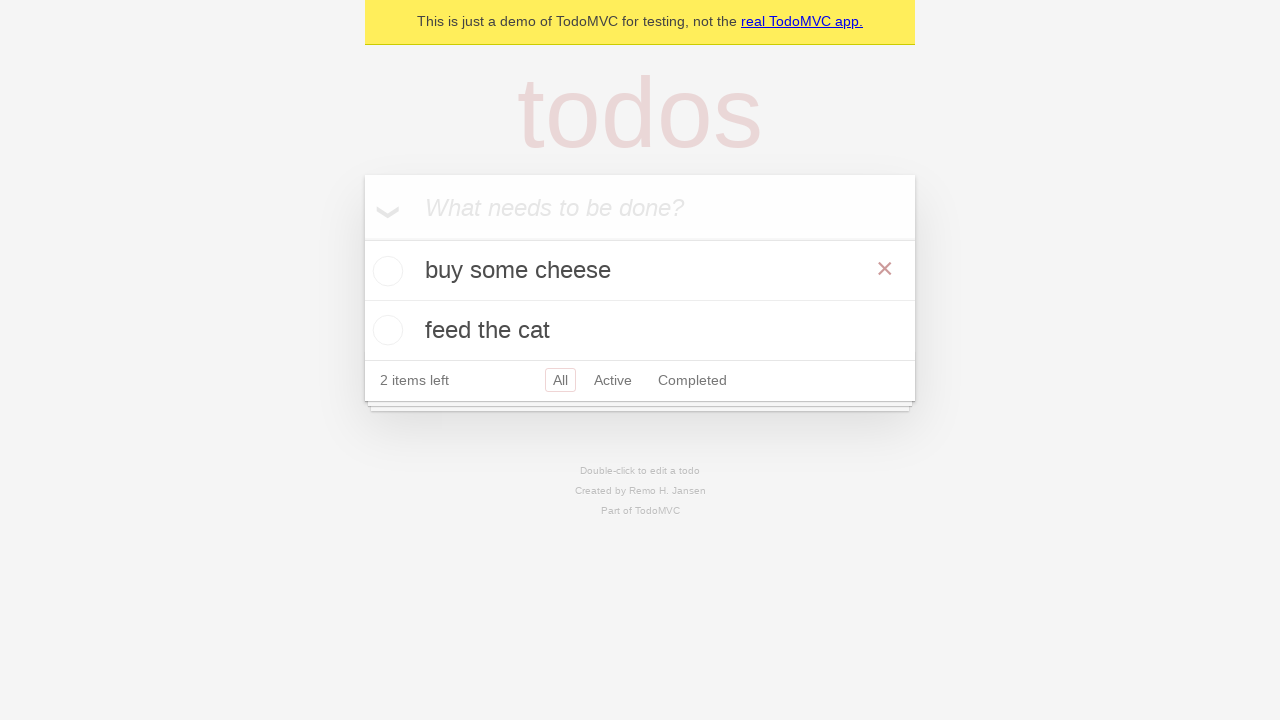